Tests that todo data persists after page reload

Starting URL: https://demo.playwright.dev/todomvc

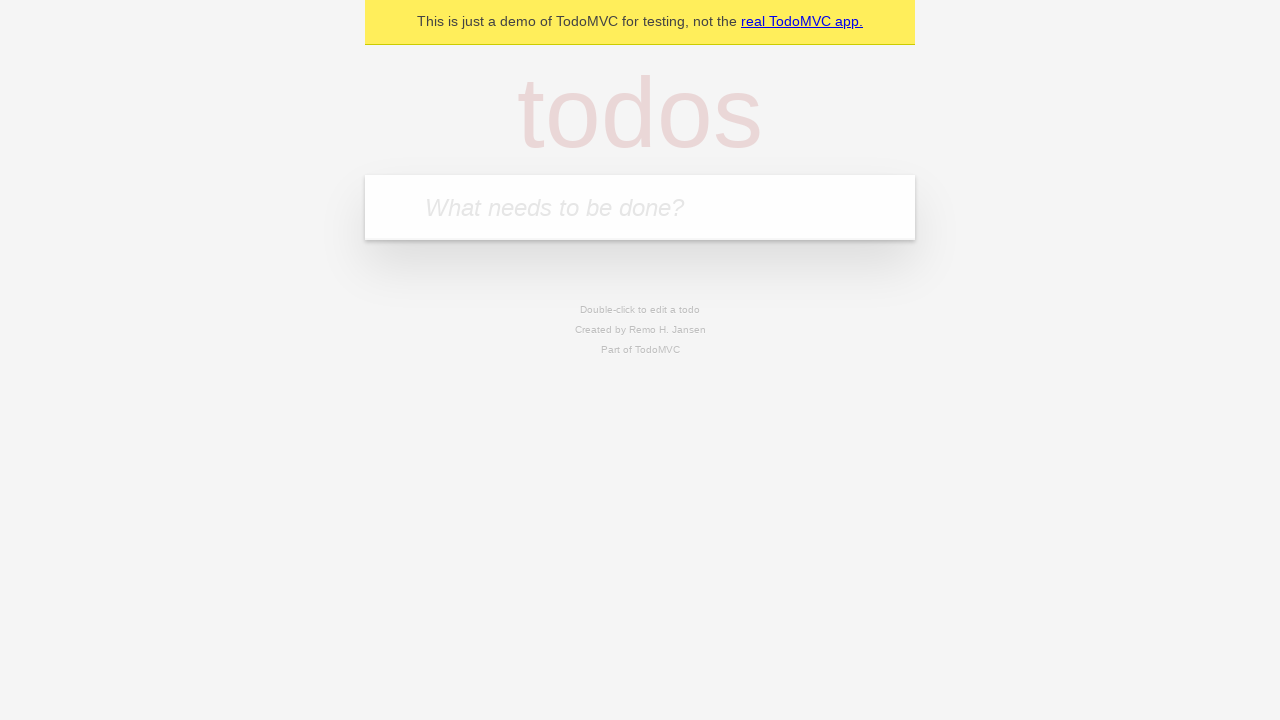

Filled todo input with 'buy some cheese' on internal:attr=[placeholder="What needs to be done?"i]
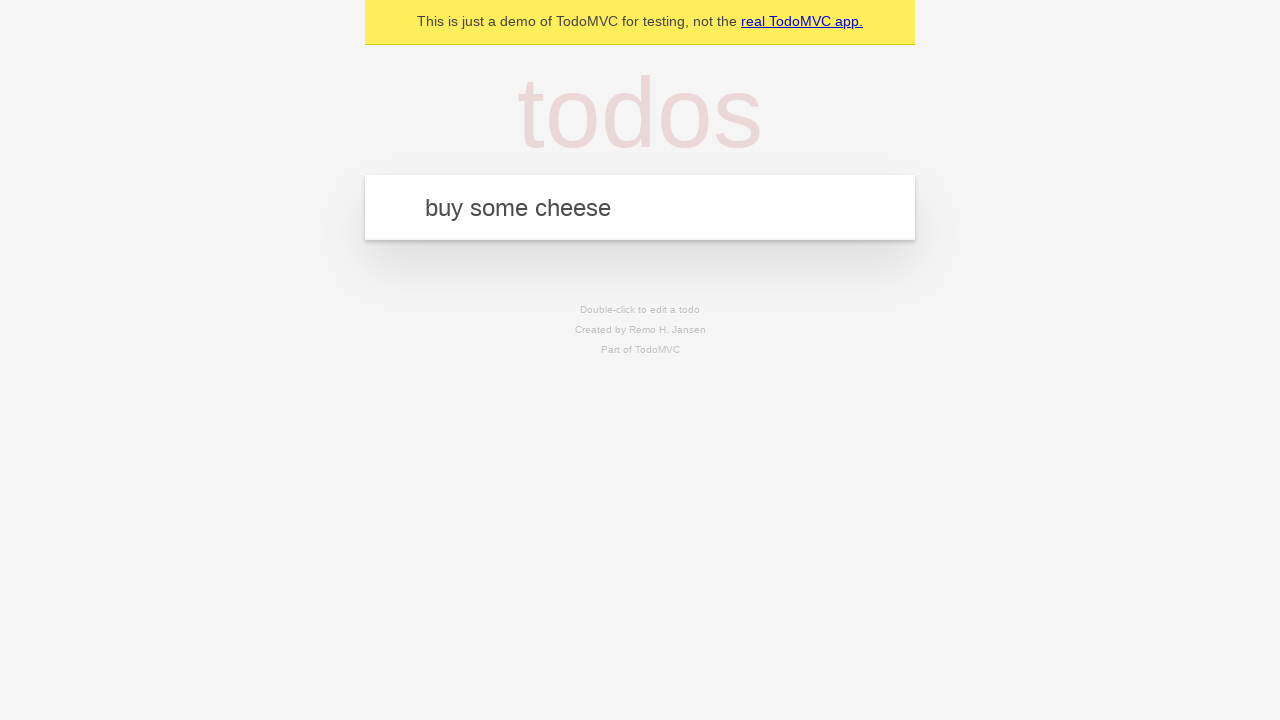

Pressed Enter to create first todo on internal:attr=[placeholder="What needs to be done?"i]
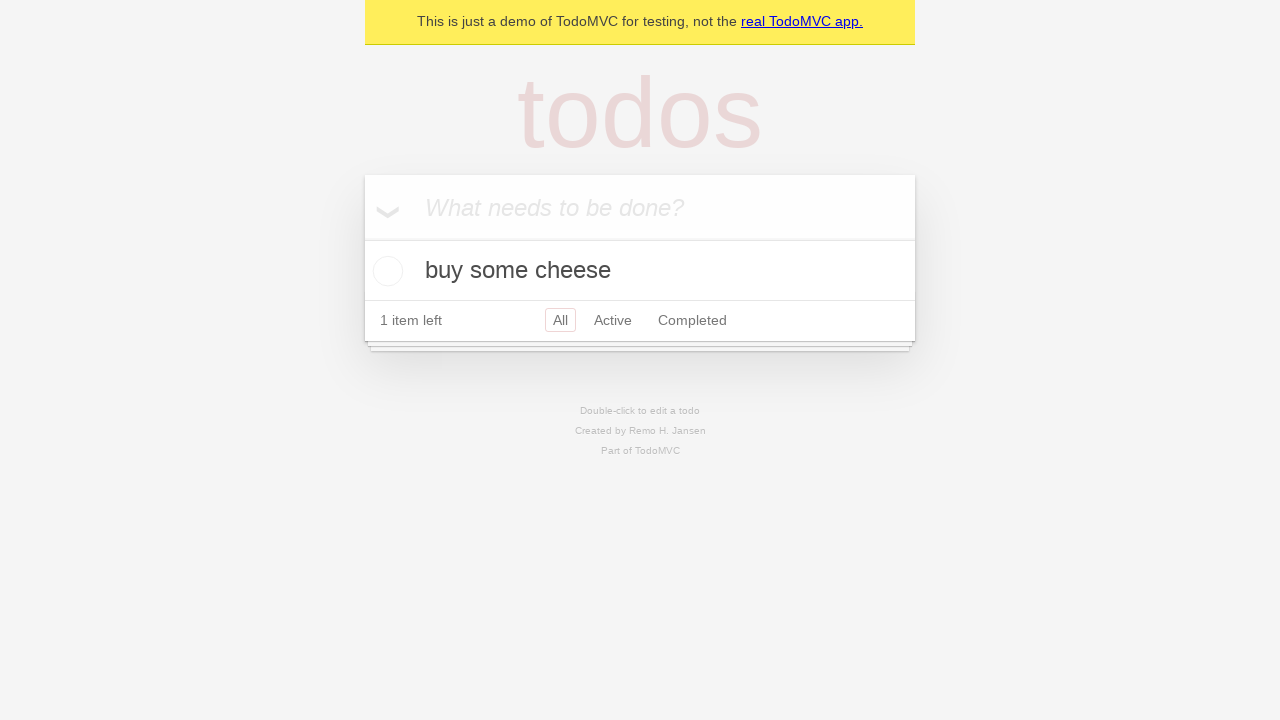

Filled todo input with 'feed the cat' on internal:attr=[placeholder="What needs to be done?"i]
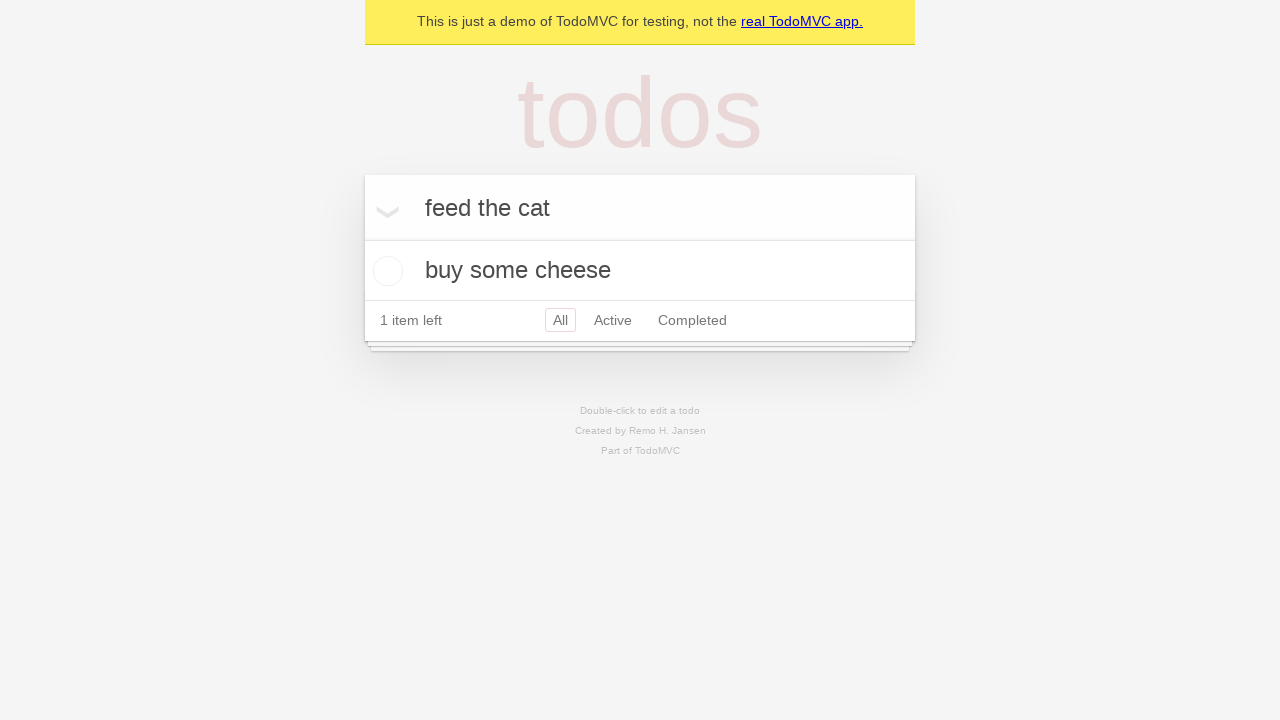

Pressed Enter to create second todo on internal:attr=[placeholder="What needs to be done?"i]
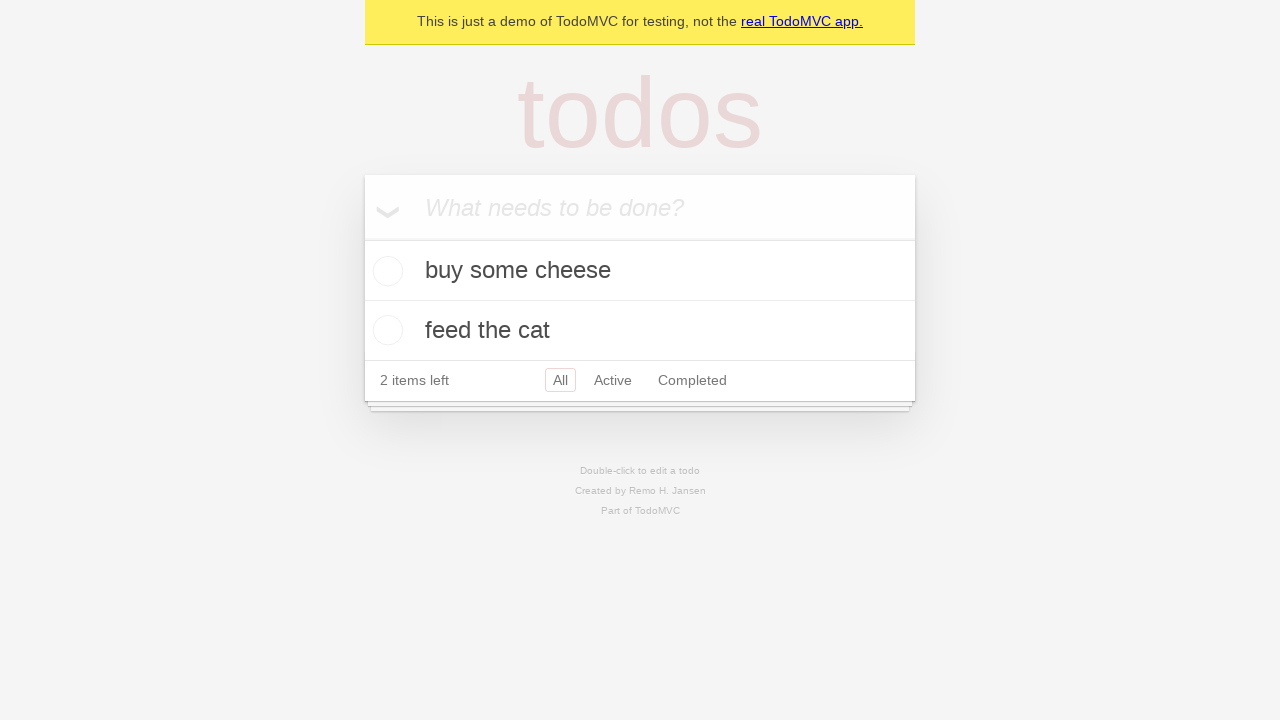

Checked the first todo item as complete at (385, 271) on internal:testid=[data-testid="todo-item"s] >> nth=0 >> internal:role=checkbox
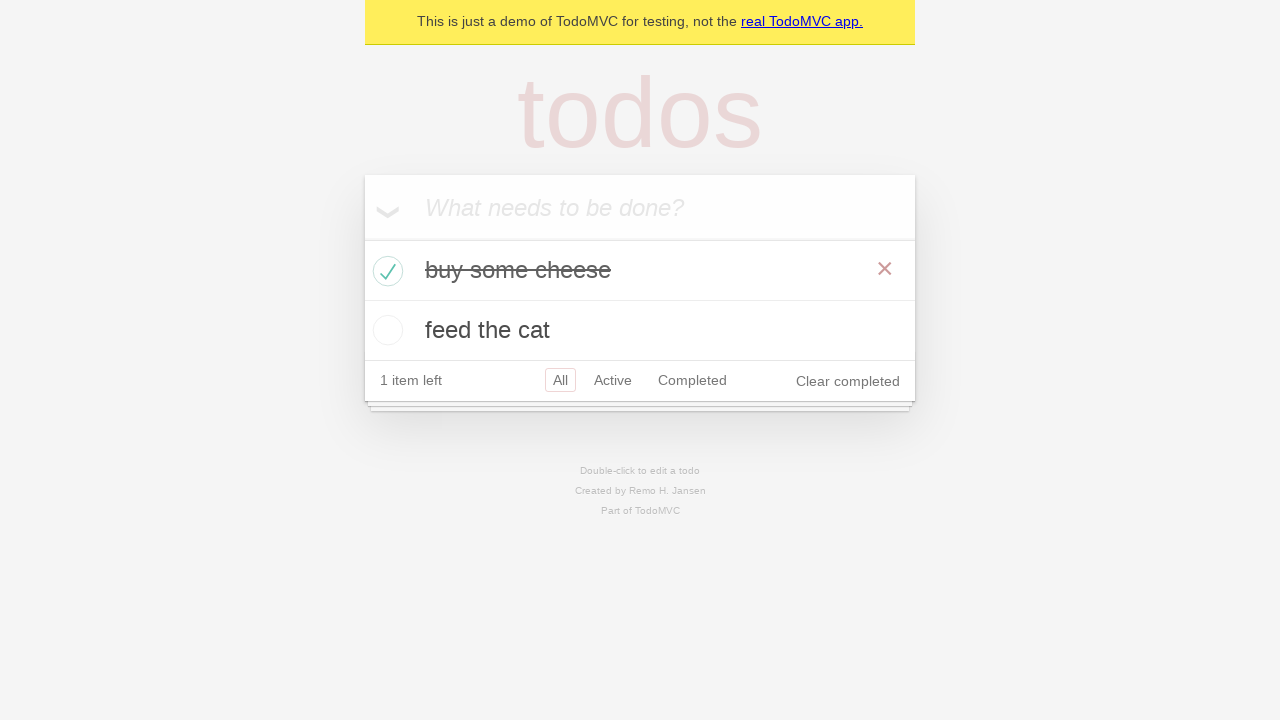

Reloaded the page
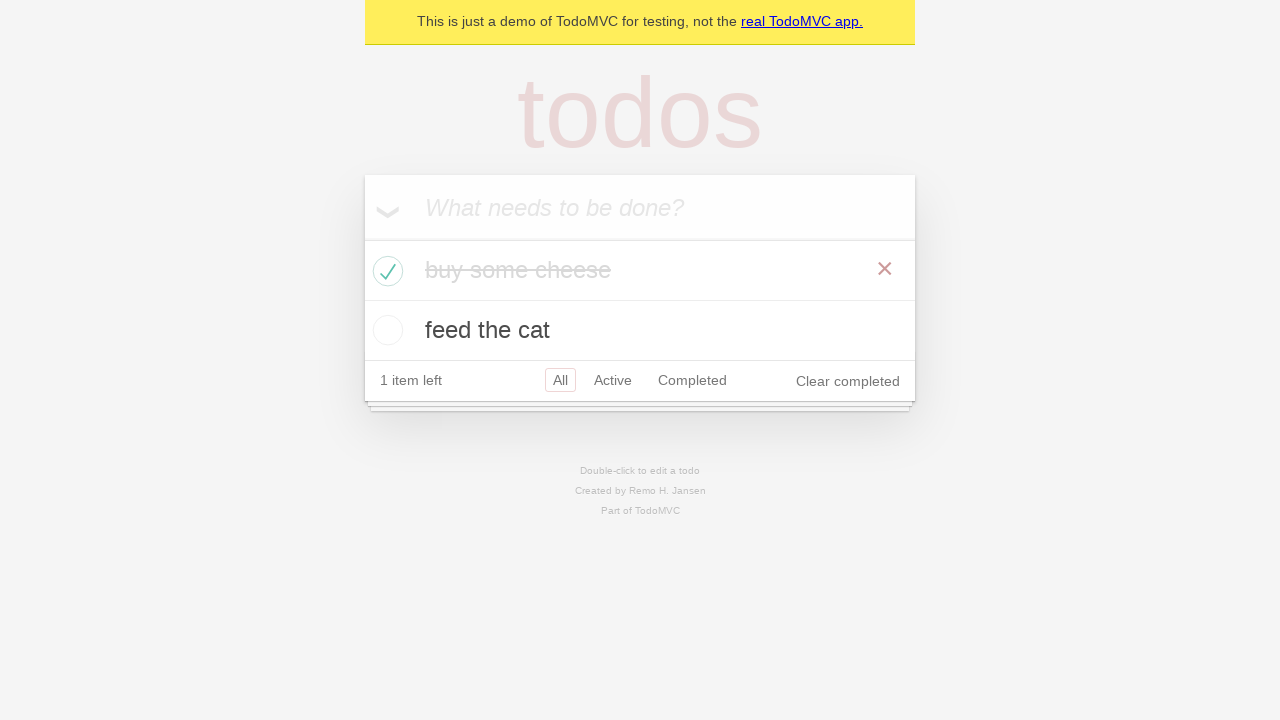

Waited for todo items to load after page reload
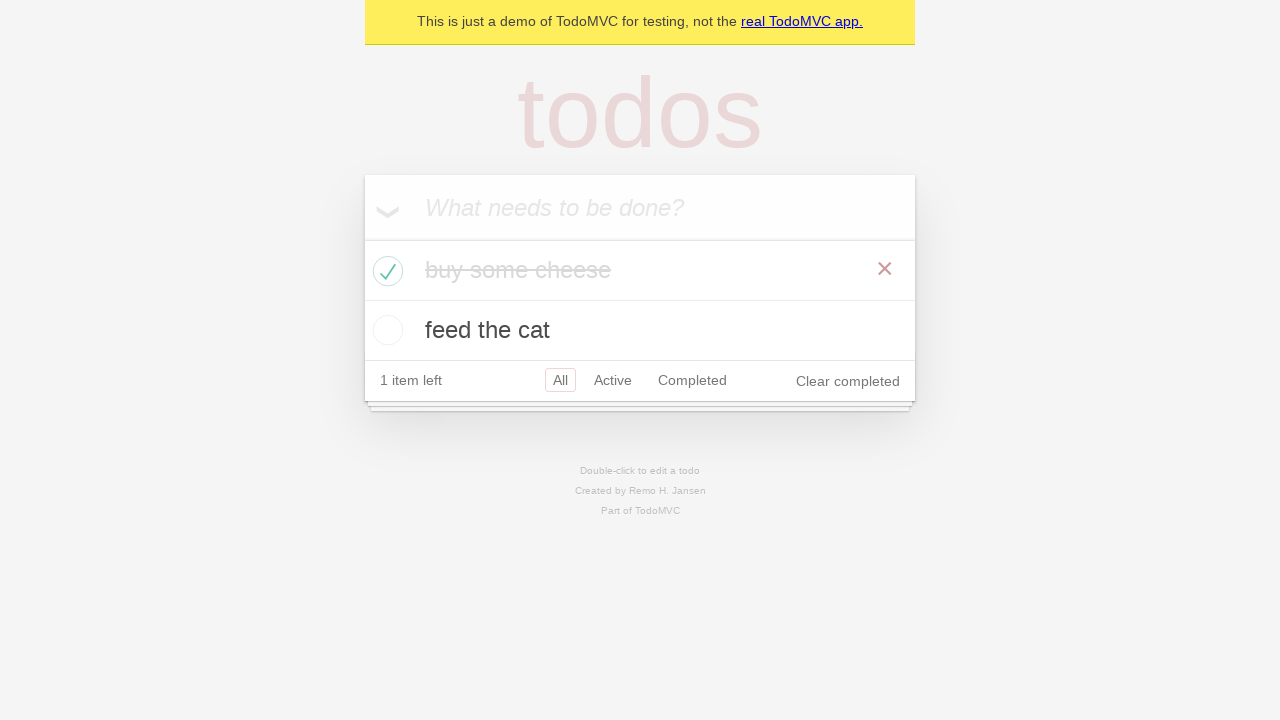

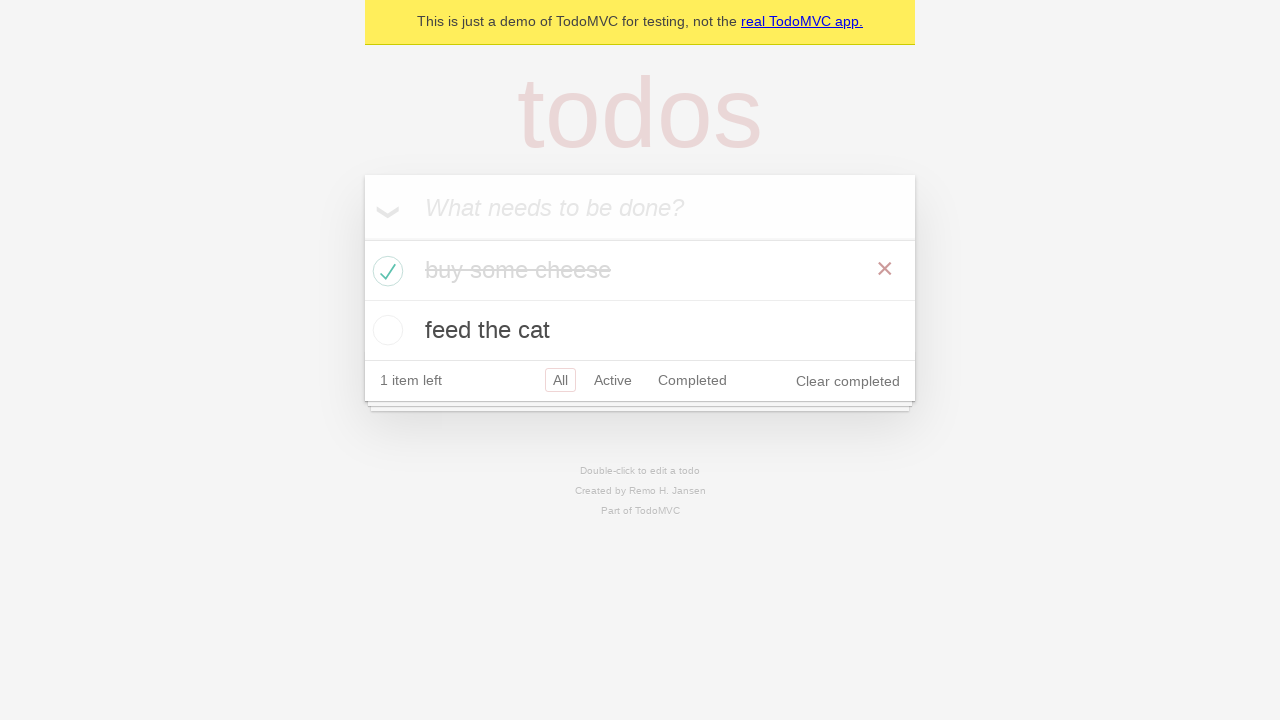